Tests the comment input functionality on the Sauce Labs guinea pig test page by entering a comment, submitting the form, and verifying the submitted comment is displayed.

Starting URL: https://saucelabs.com/test/guinea-pig

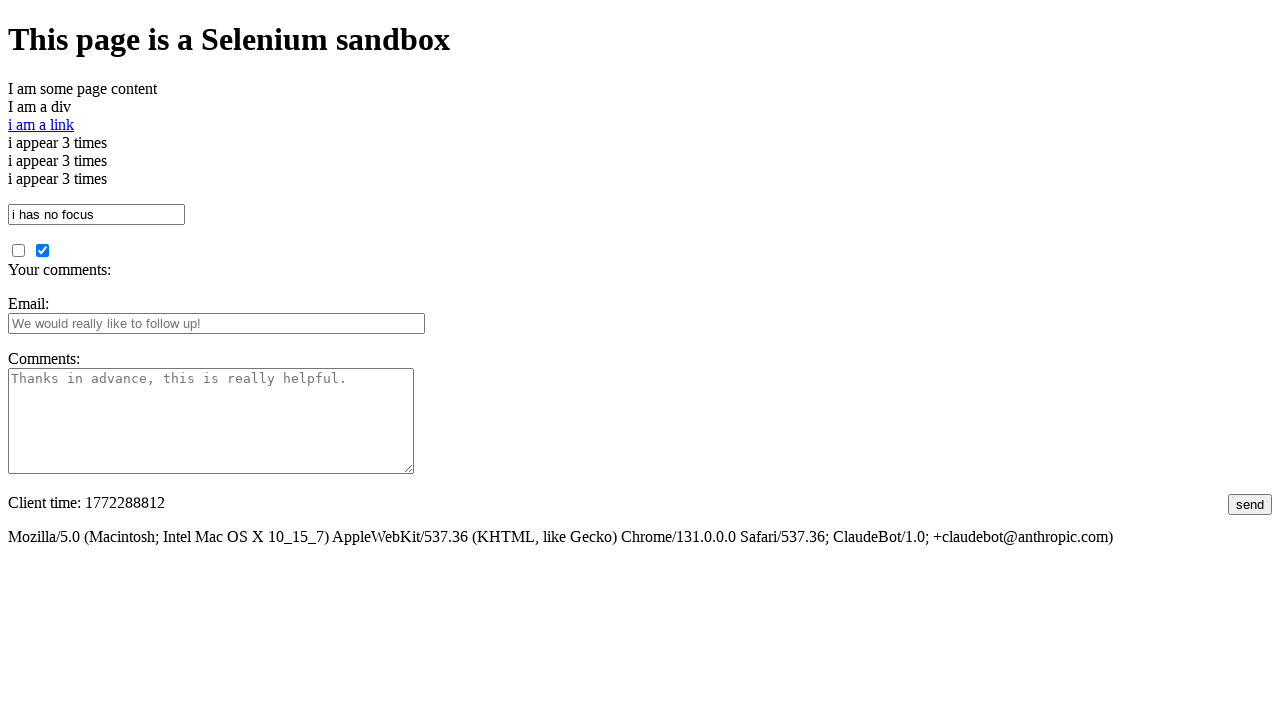

Filled comments textarea with test comment on #comments
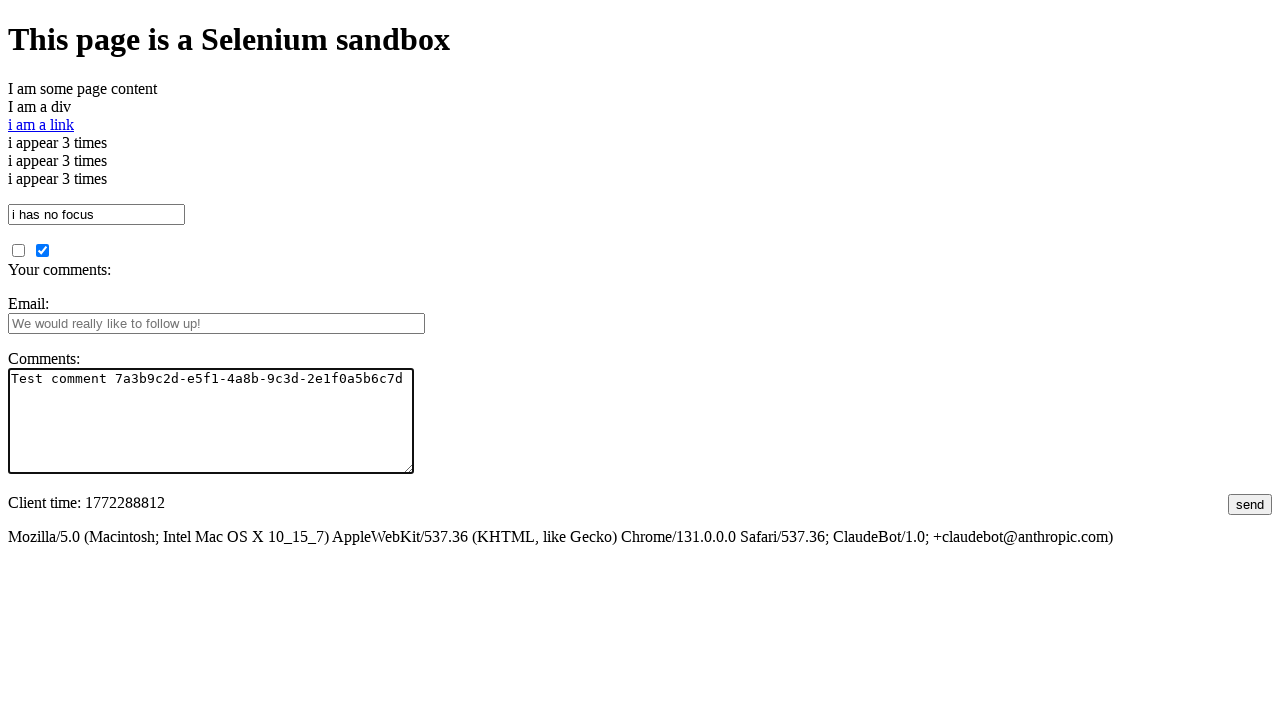

Clicked submit button to submit comment at (1250, 504) on #submit
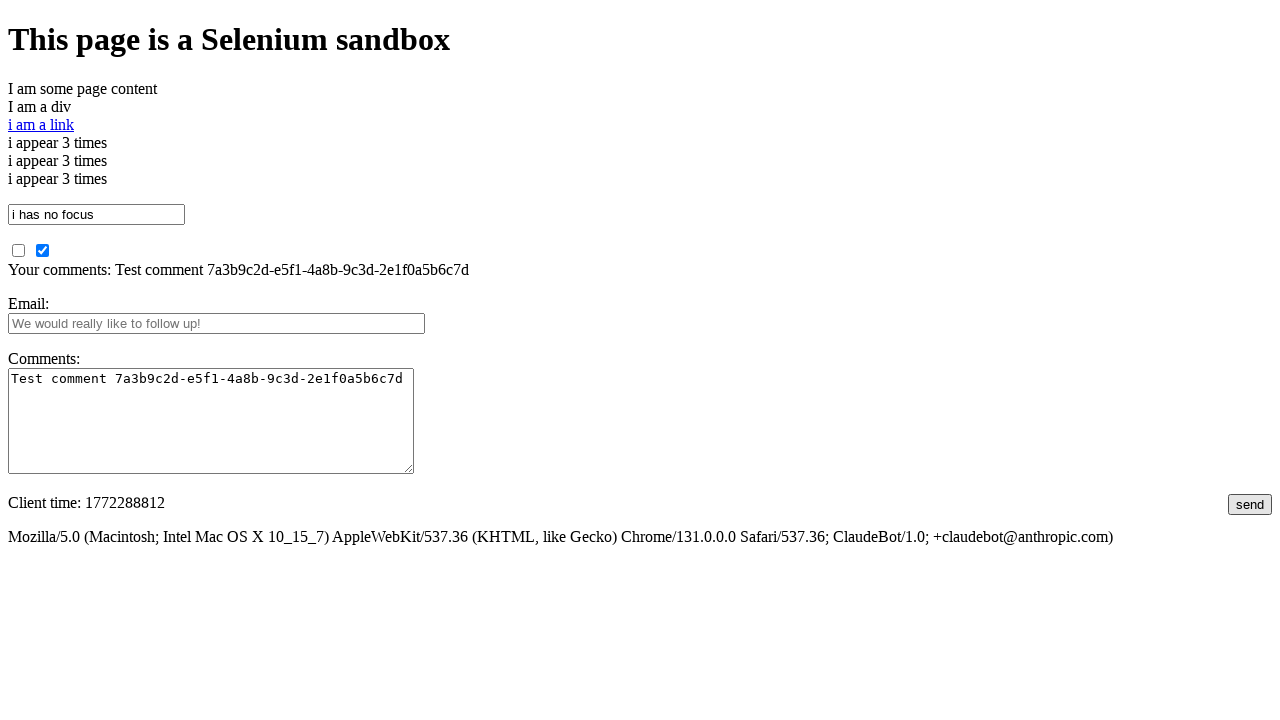

Verified submitted comment section loaded
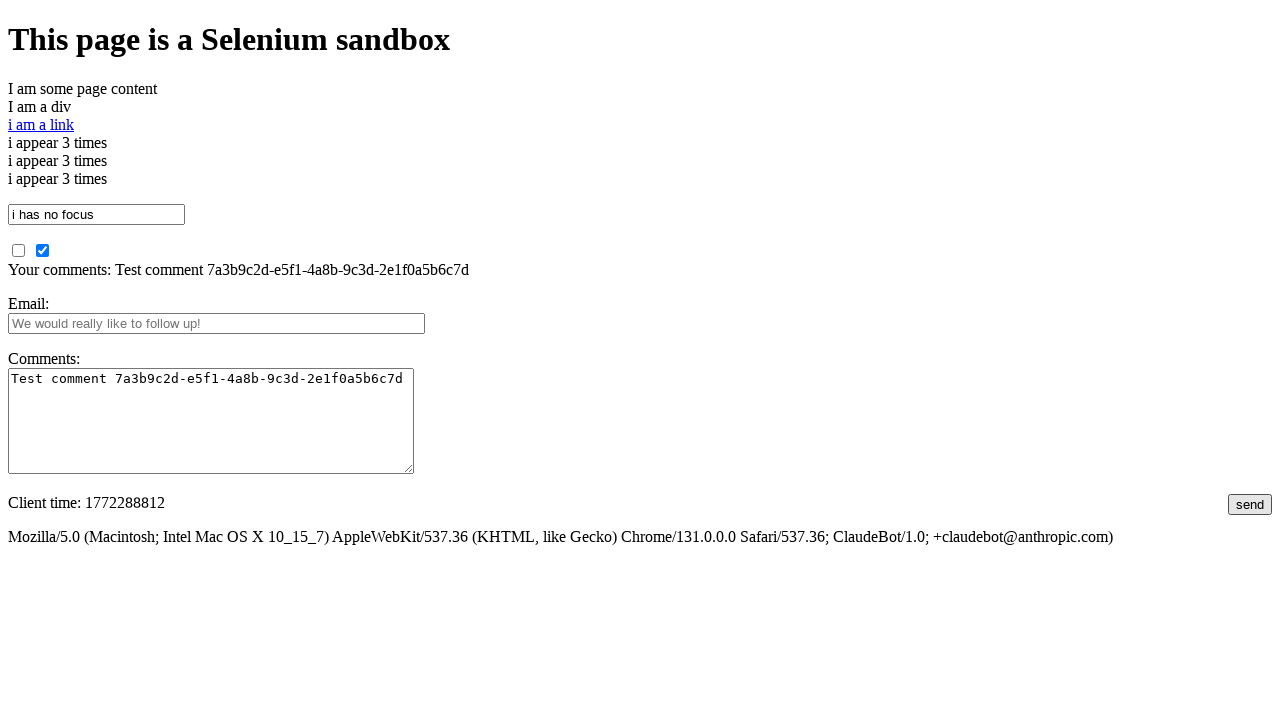

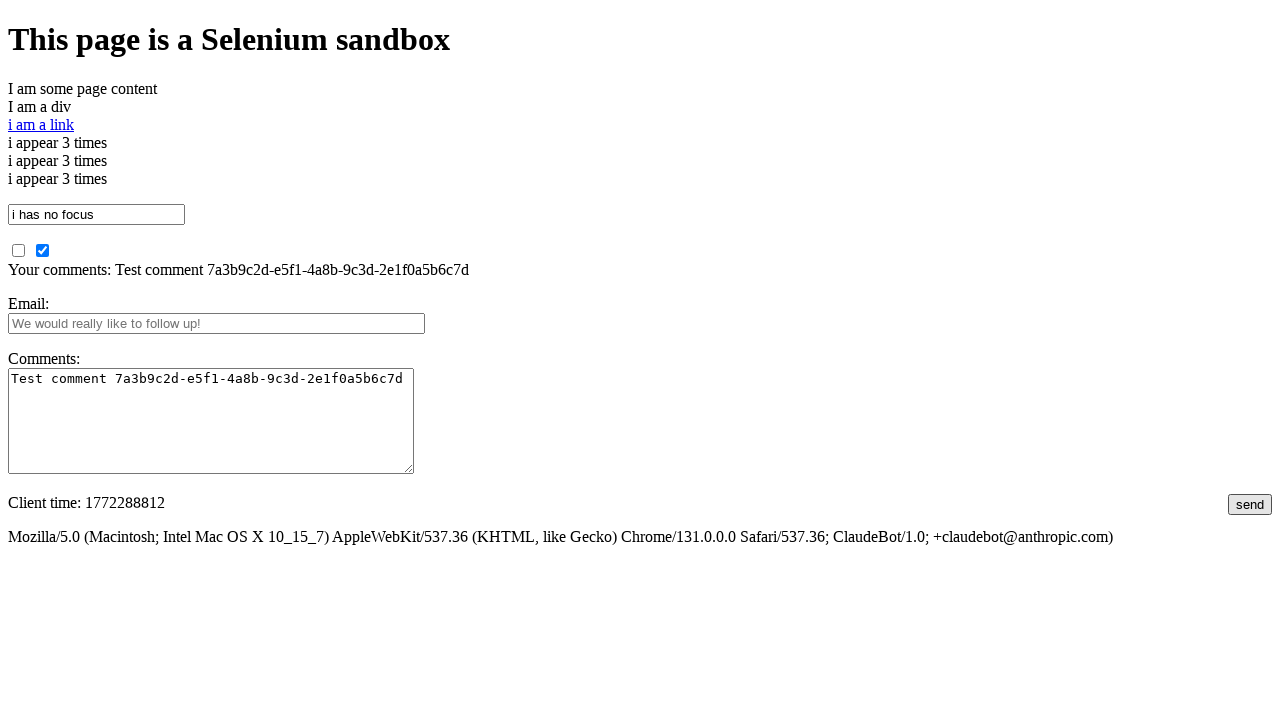